Tests multi-window/tab handling by opening a new window, navigating to a different page to extract course information, then switching back to the original window to fill a form field with the extracted data.

Starting URL: https://rahulshettyacademy.com/angularpractice/

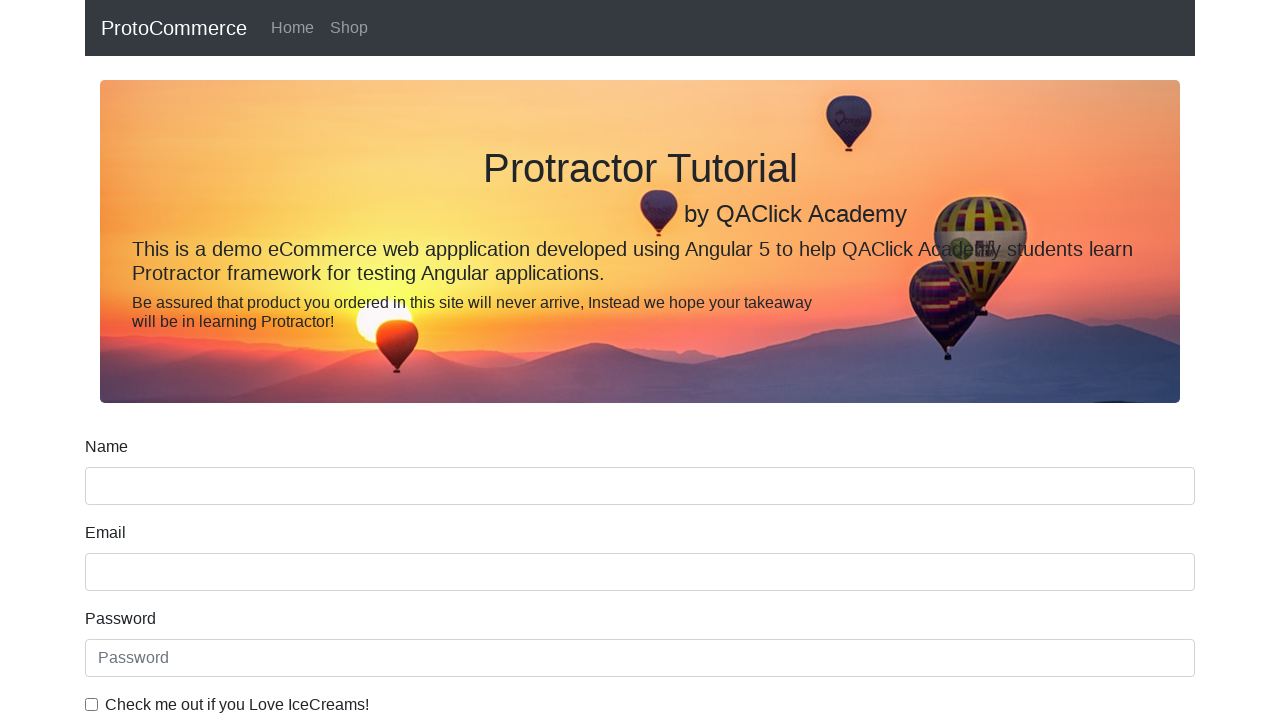

Opened a new browser tab/window
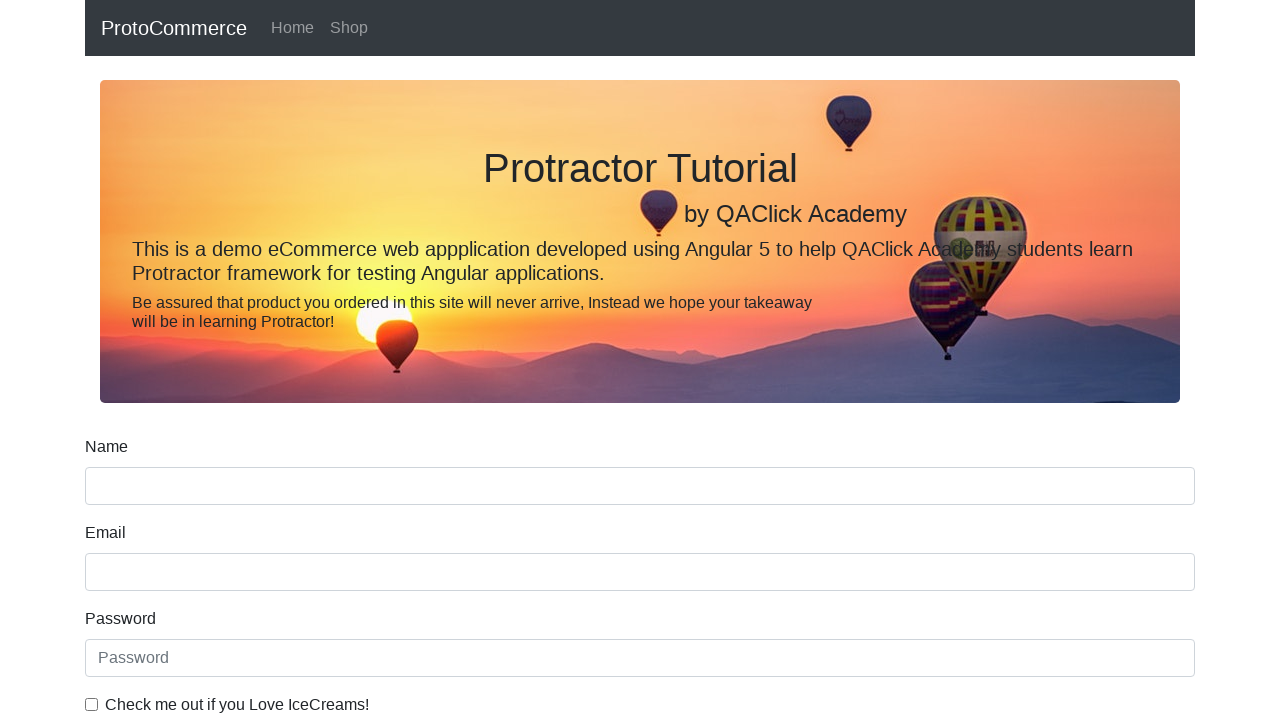

Navigated to Rahul Shetty Academy homepage in new tab
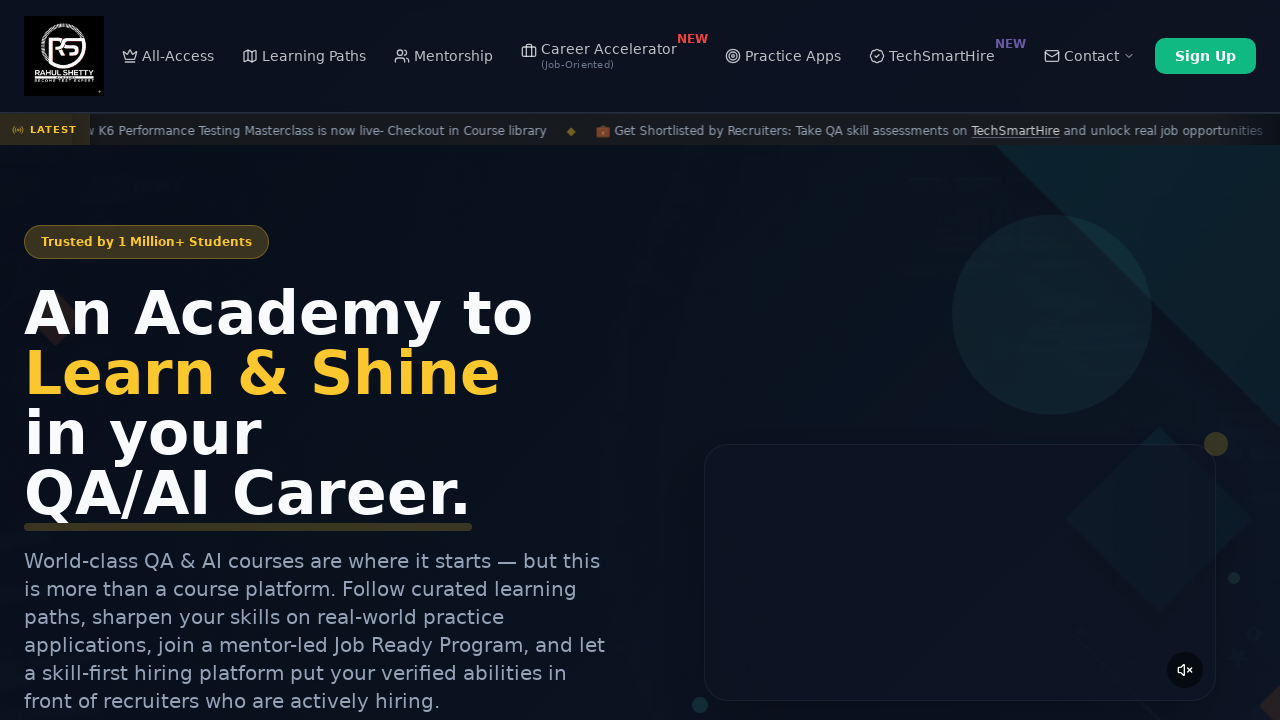

Waited for course links to load
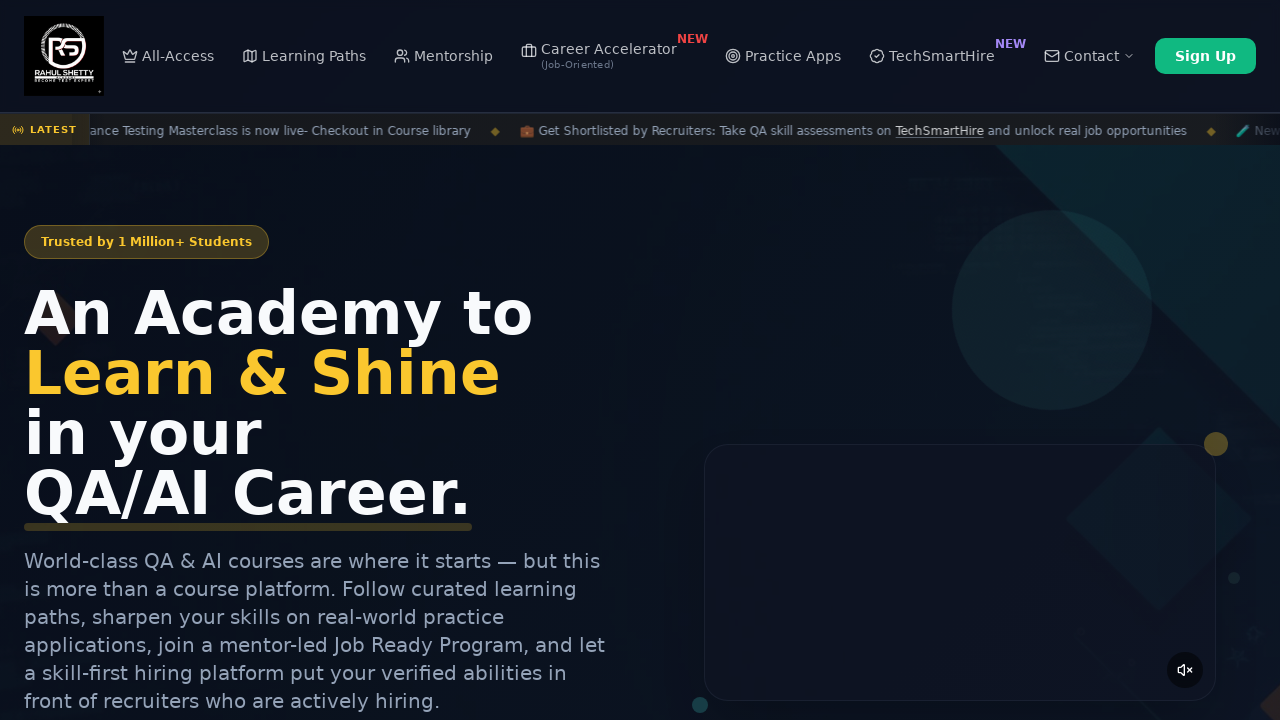

Located all course links on the page
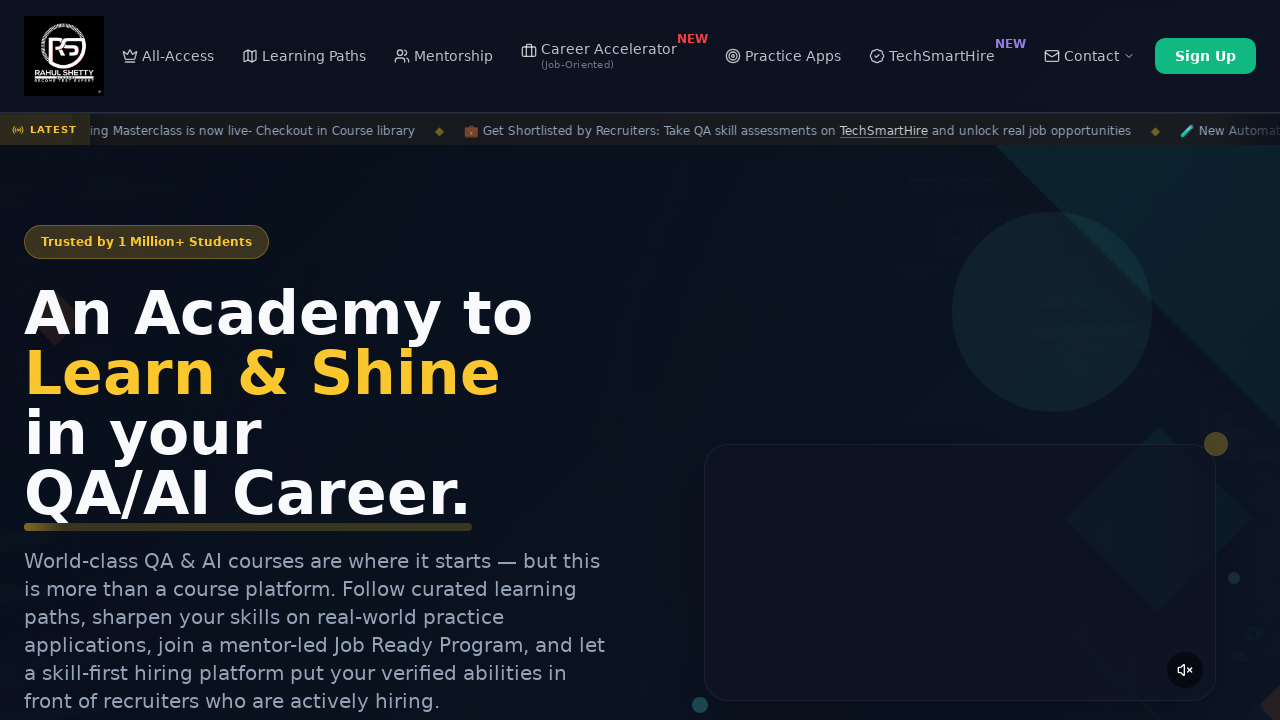

Extracted second course name: Playwright Testing
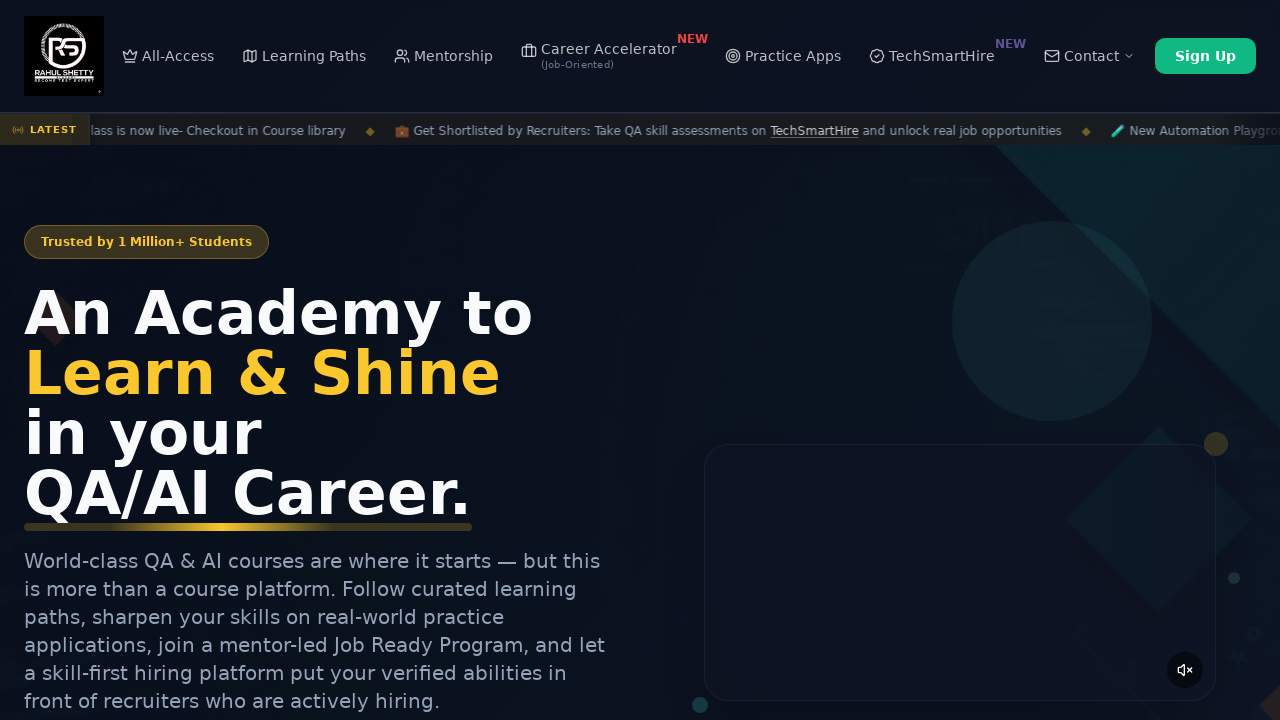

Switched back to original window and filled name field with 'Playwright Testing' on [name='name']
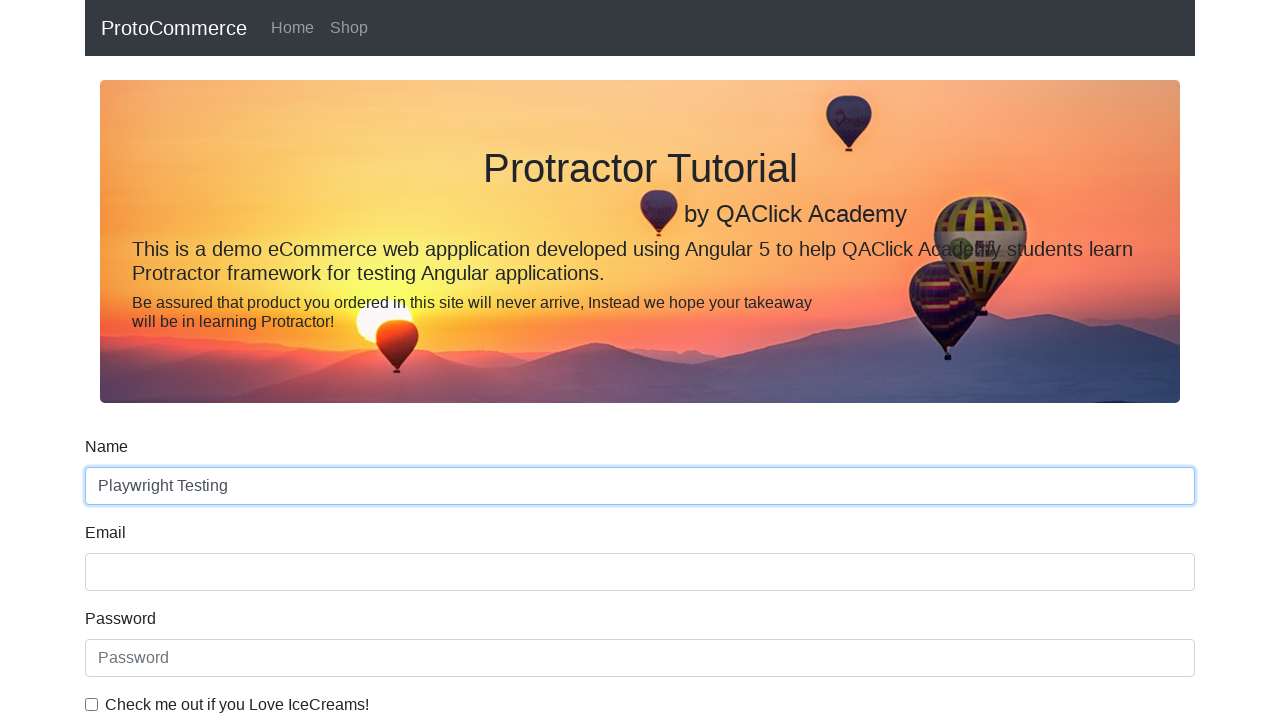

Waited 500ms to ensure form field value is processed
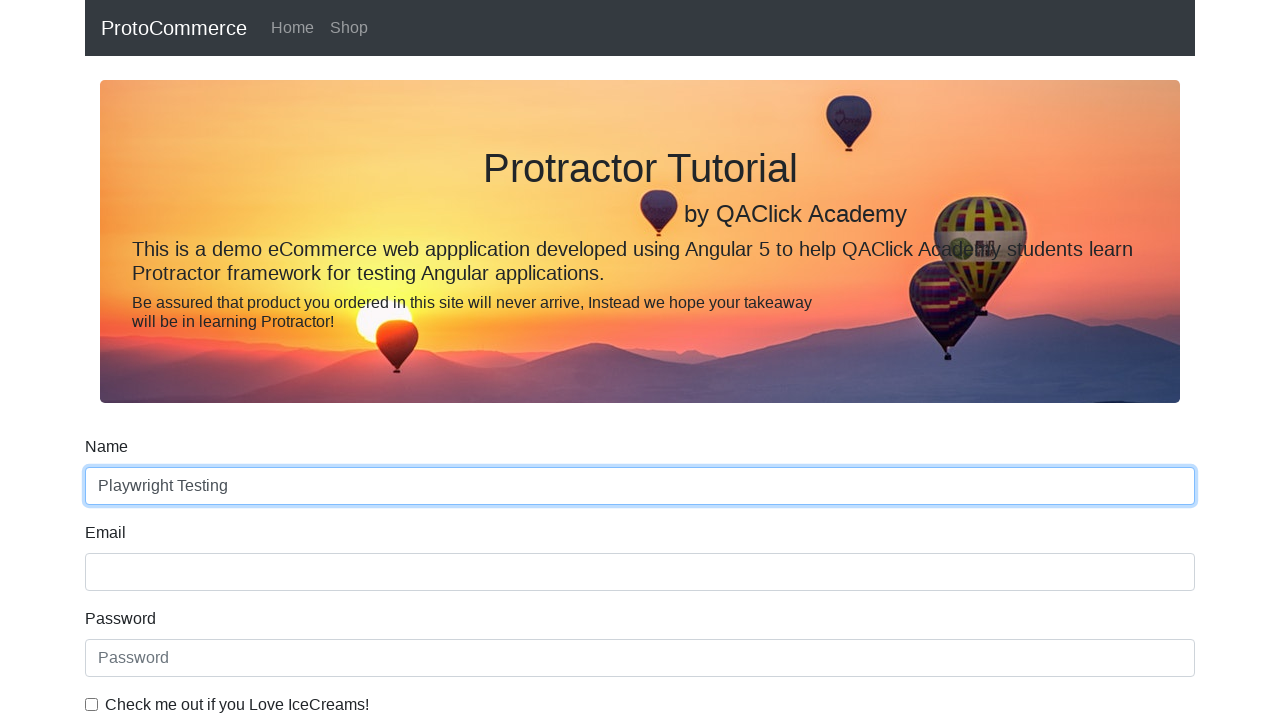

Closed the new browser tab
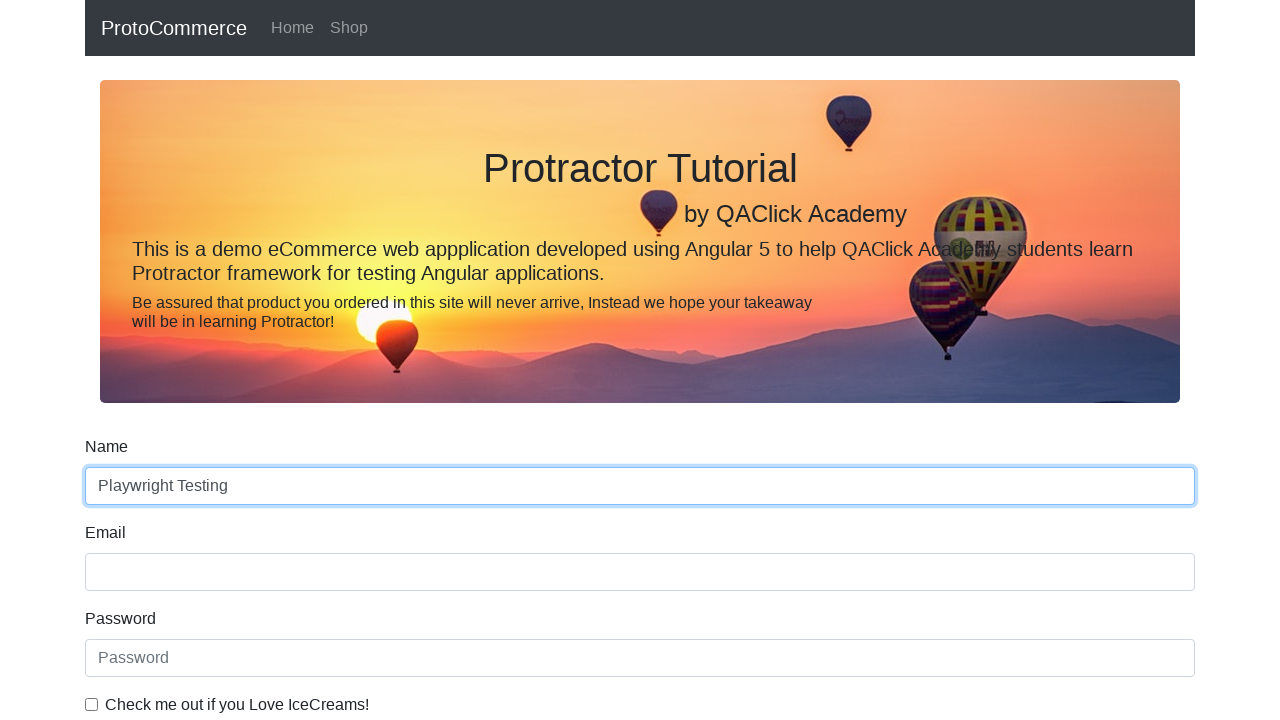

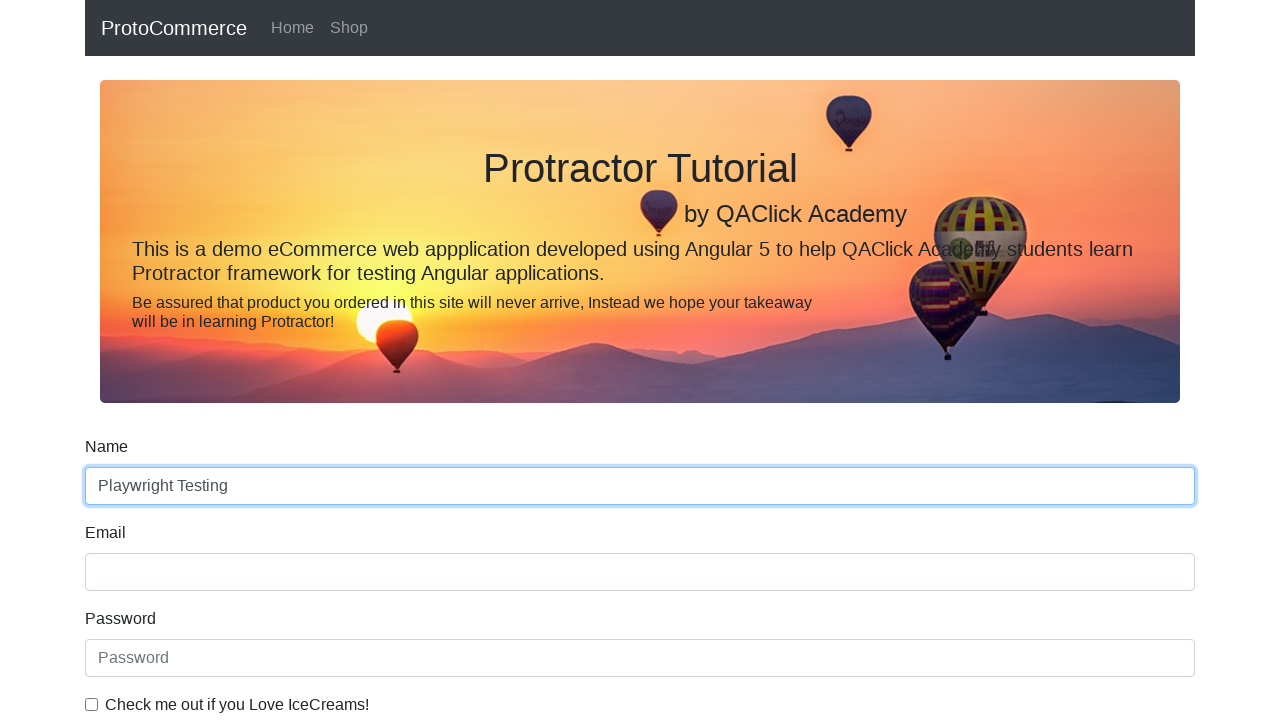